Navigates to Rahul Shetty Academy homepage and waits for the page to load. The commented code suggests this was intended to test menu hover functionality.

Starting URL: https://rahulshettyacademy.com/

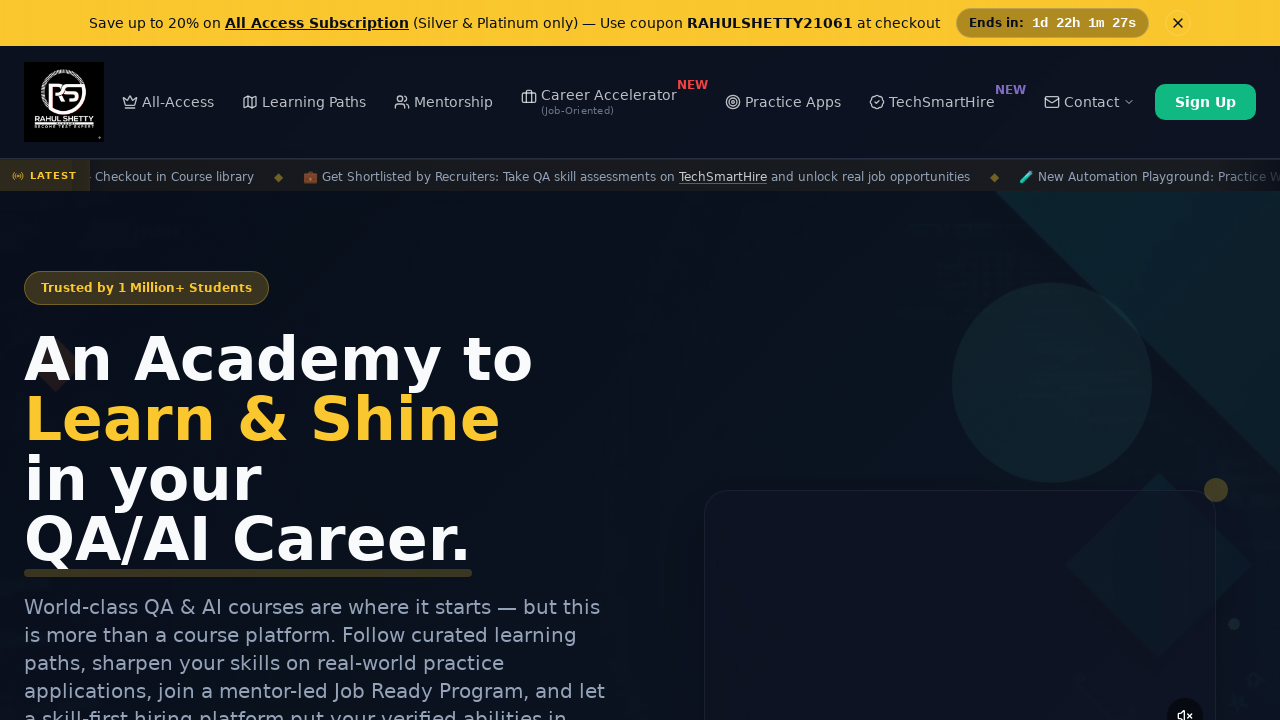

Waited for DOM content to load on Rahul Shetty Academy homepage
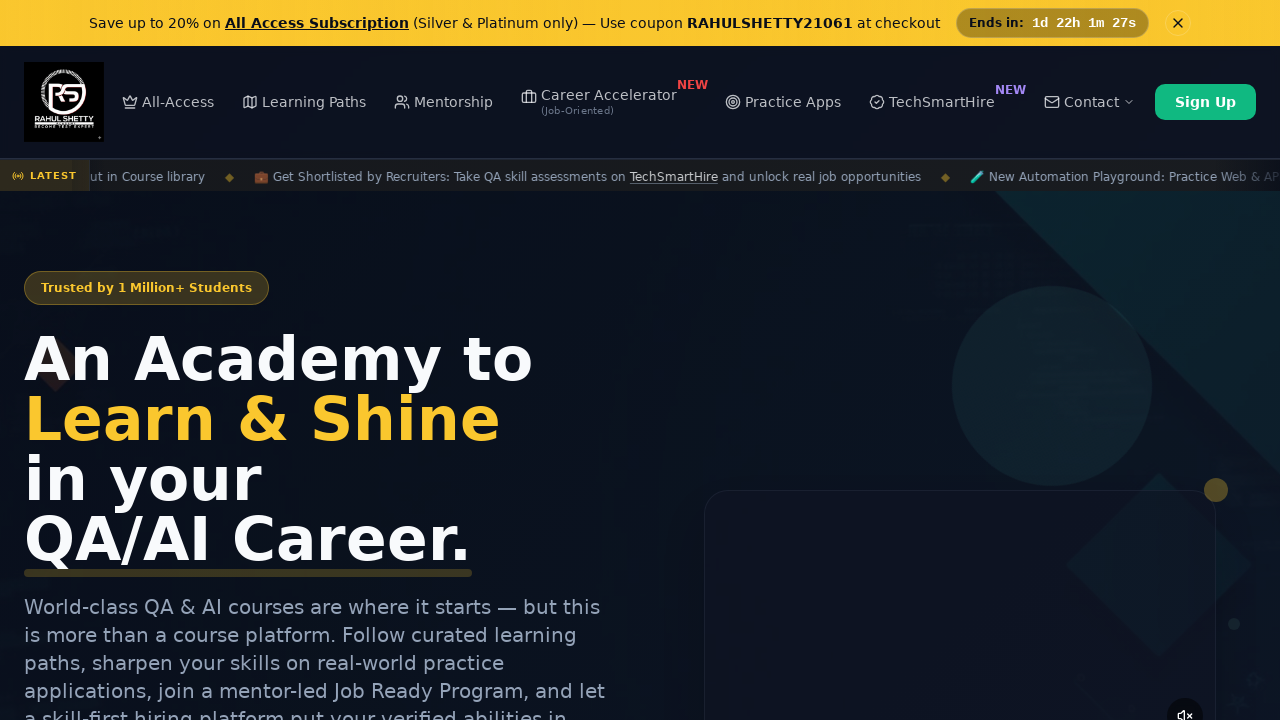

Confirmed body element is visible, page fully loaded
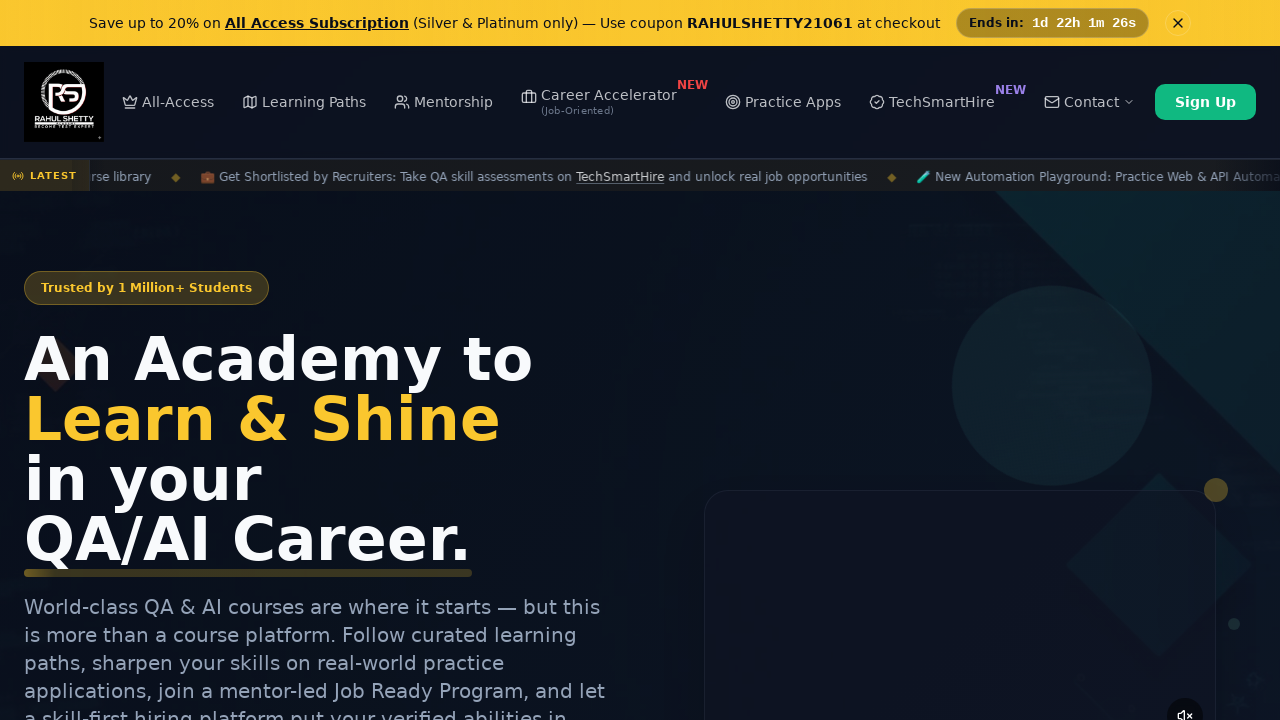

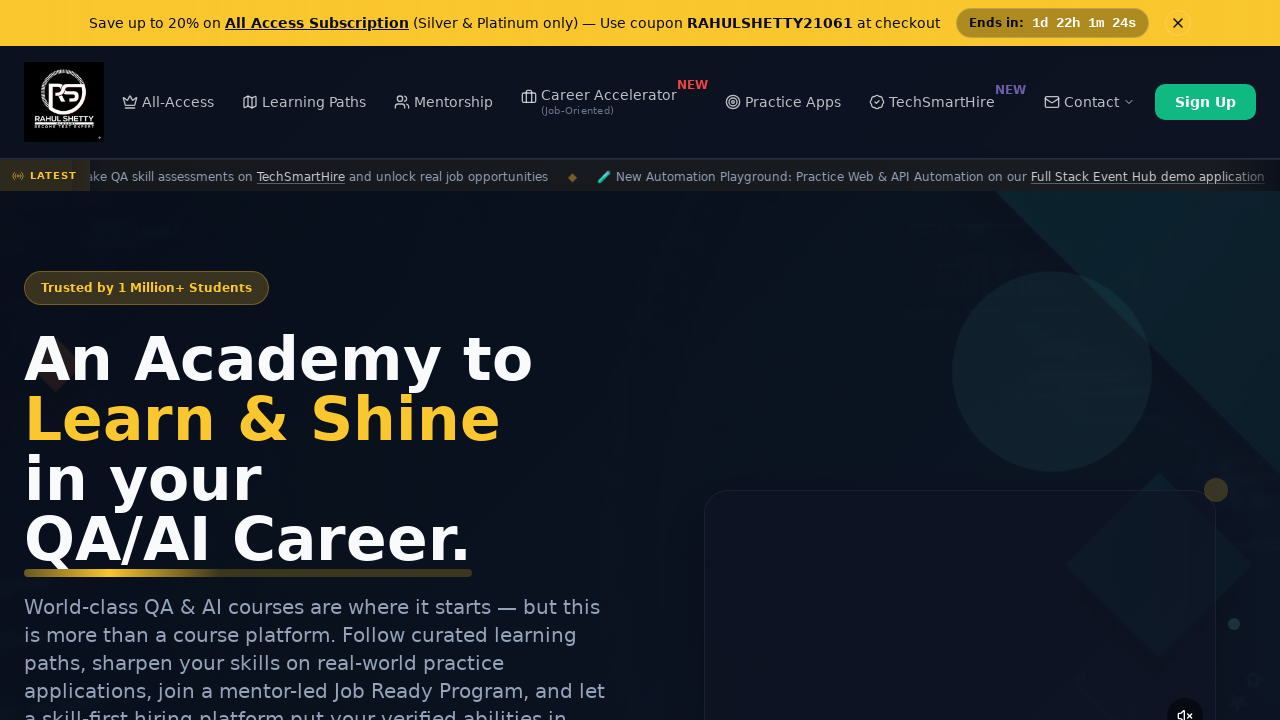